Tests the checkout process by navigating to cart, placing an order, filling in purchase details, and confirming the order is successful

Starting URL: https://www.demoblaze.com/

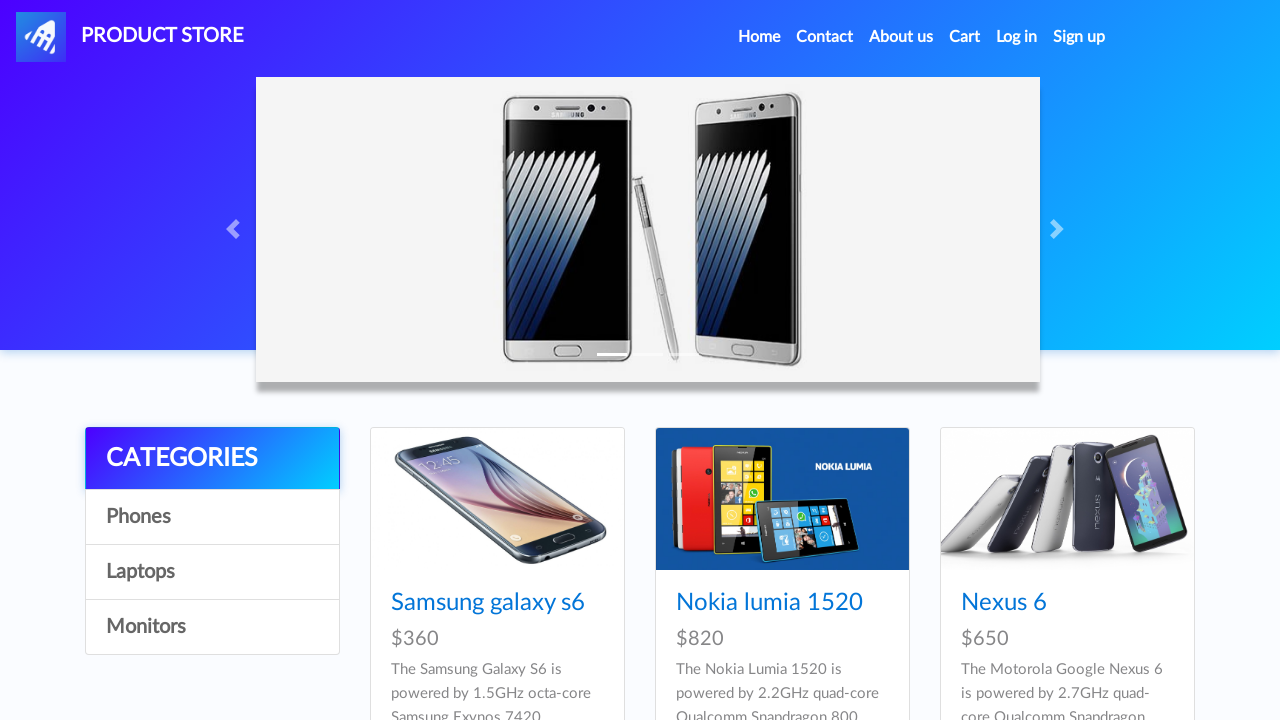

Clicked on cart link to navigate to shopping cart at (965, 37) on #cartur
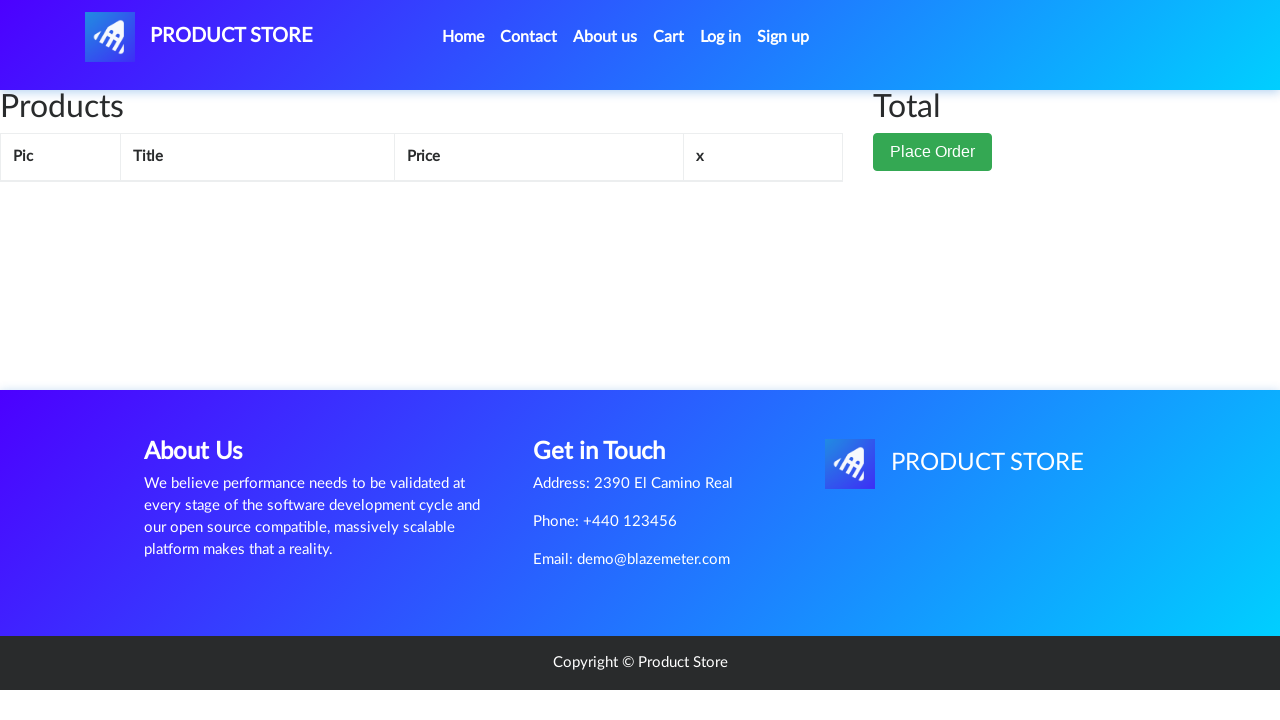

Clicked Place Order button at (933, 152) on button:has-text('Place Order')
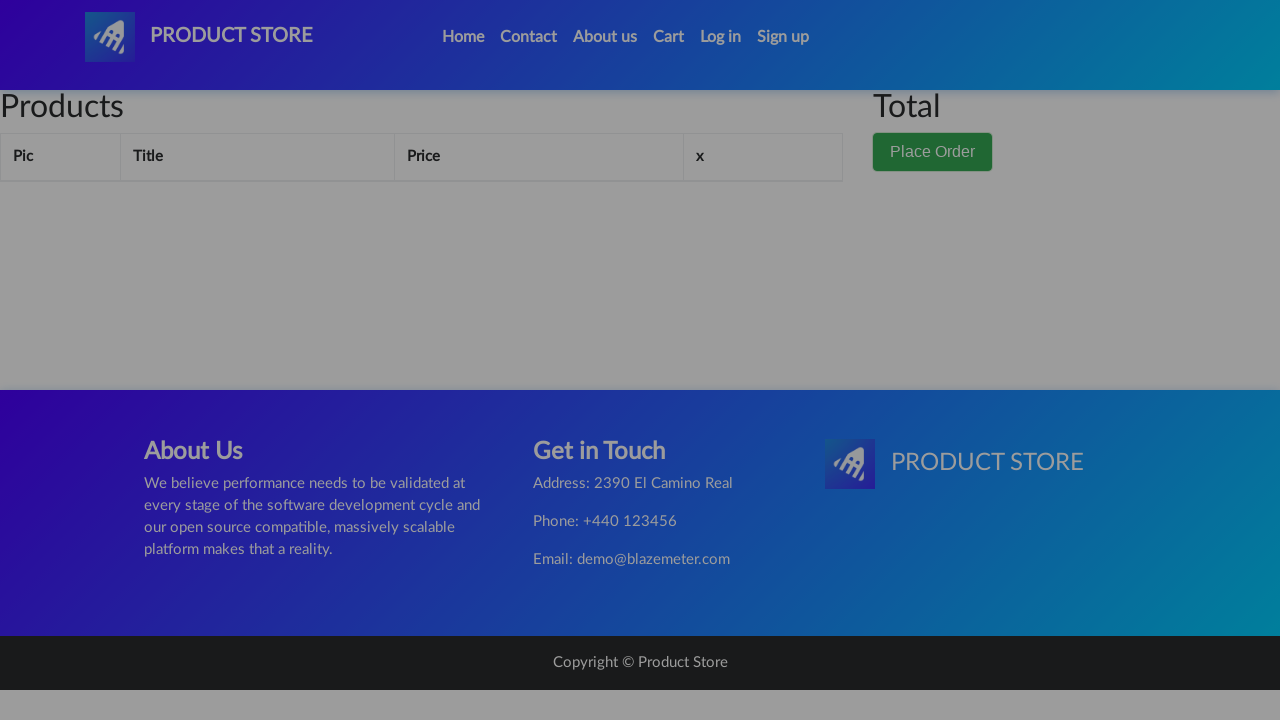

Order form appeared with name field visible
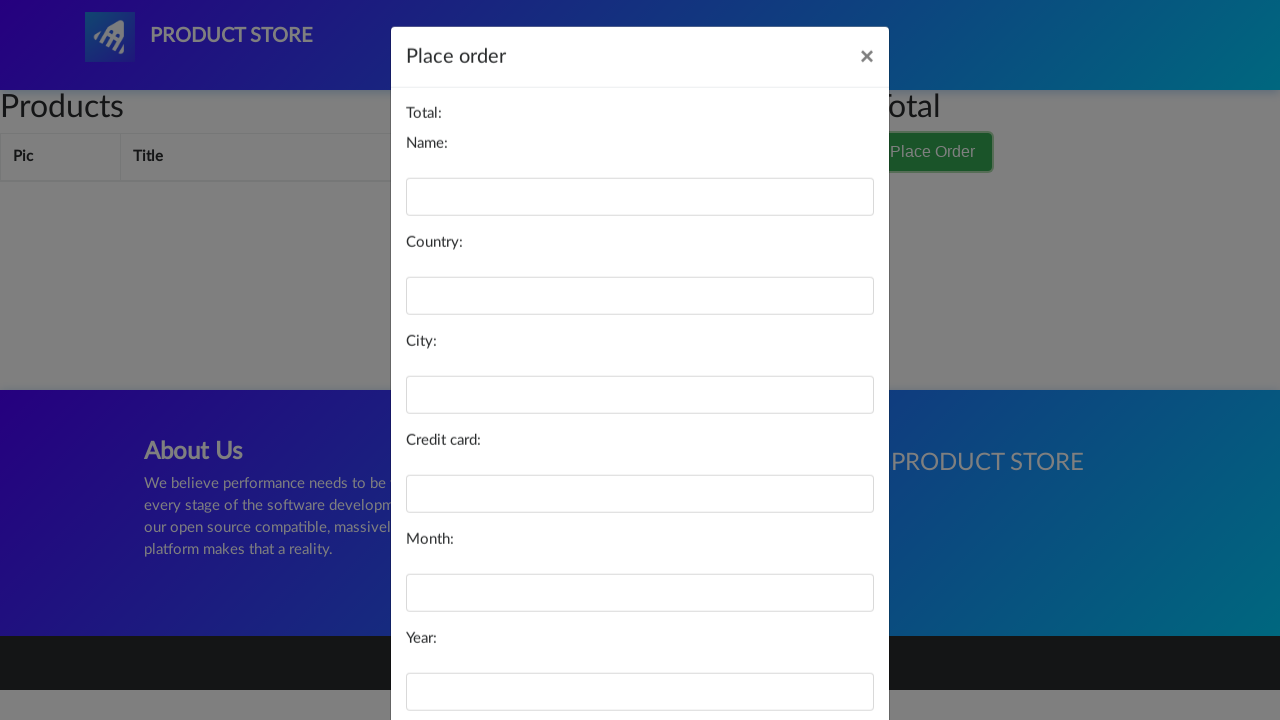

Filled in customer name 'Test User' on #name
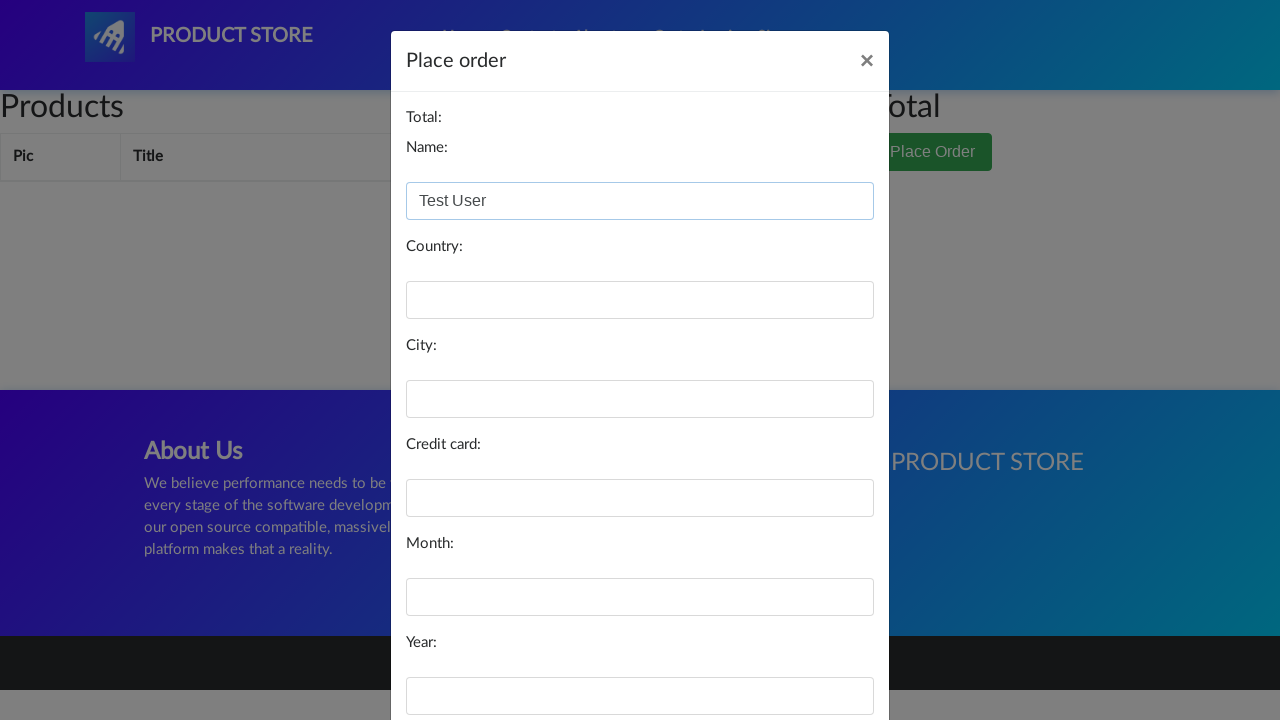

Filled in country 'USA' on #country
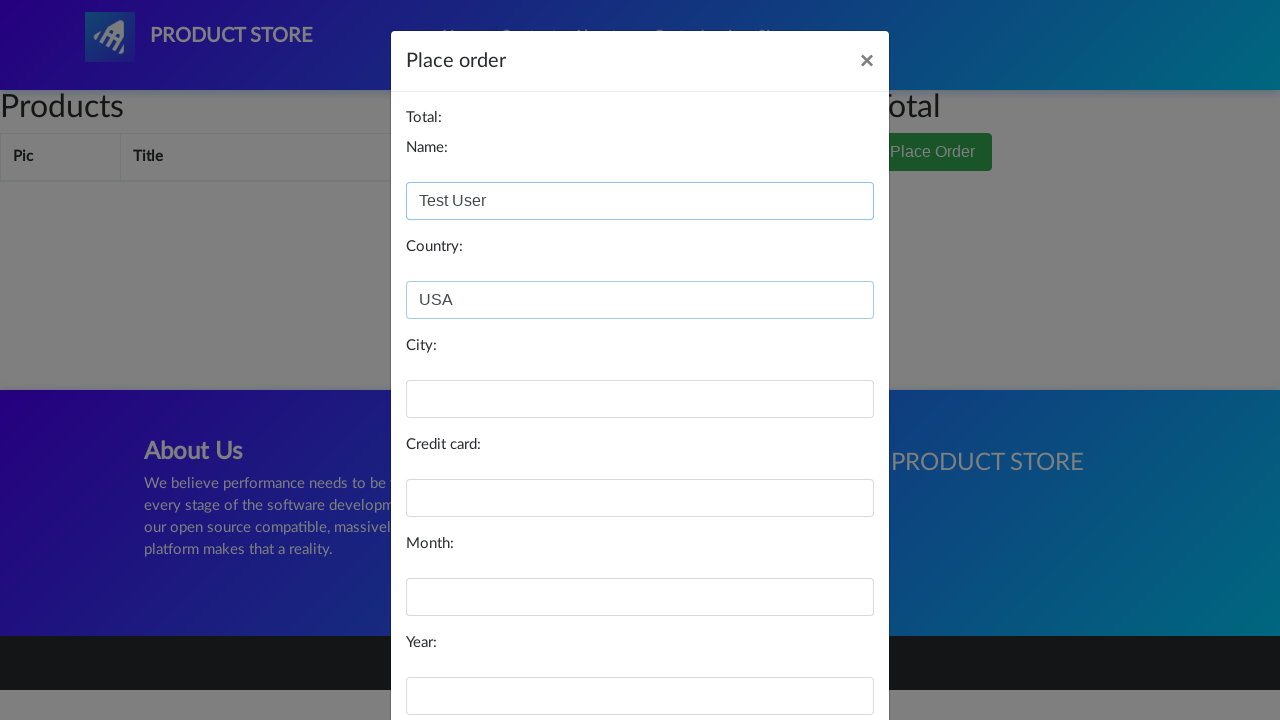

Filled in city 'New York' on #city
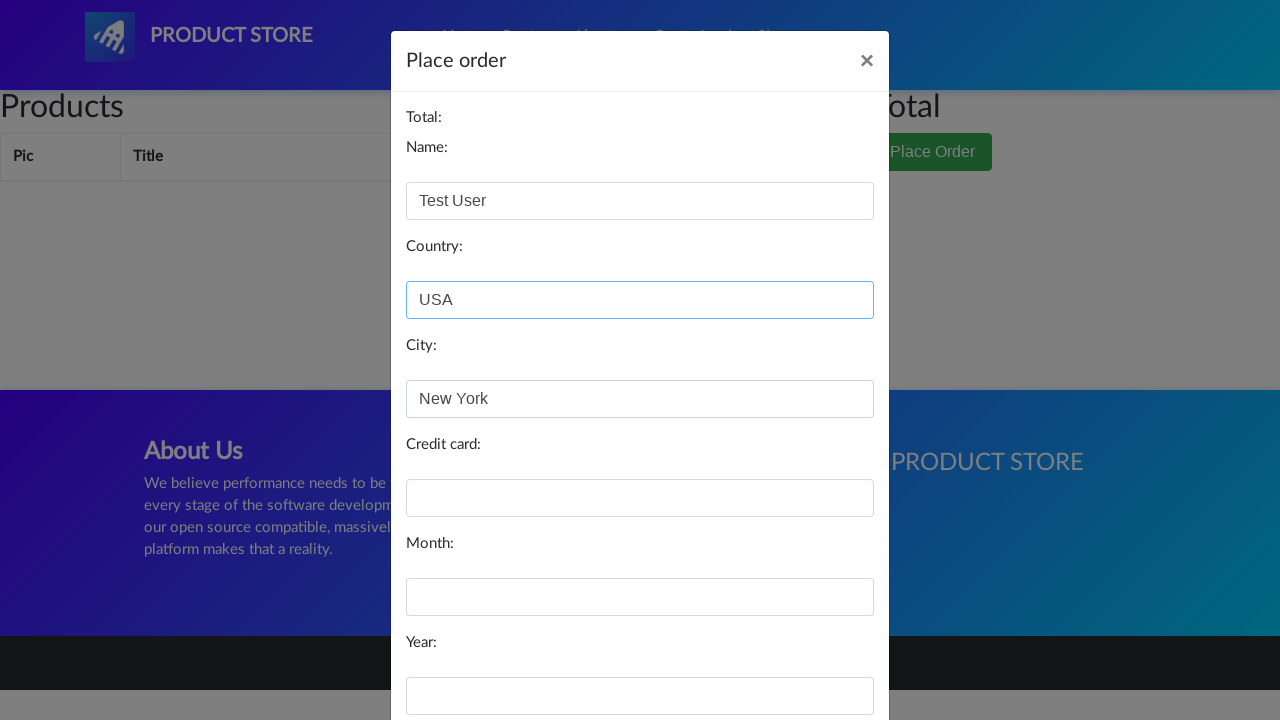

Filled in credit card number on #card
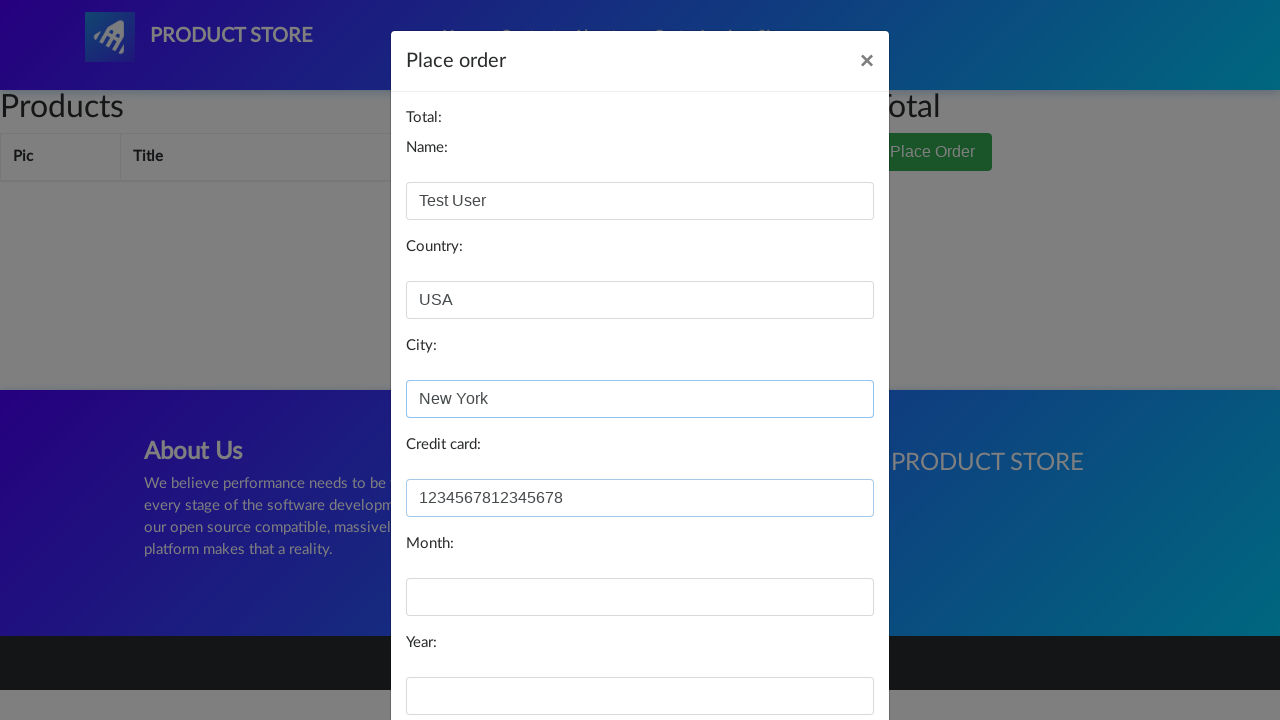

Filled in expiration month '12' on #month
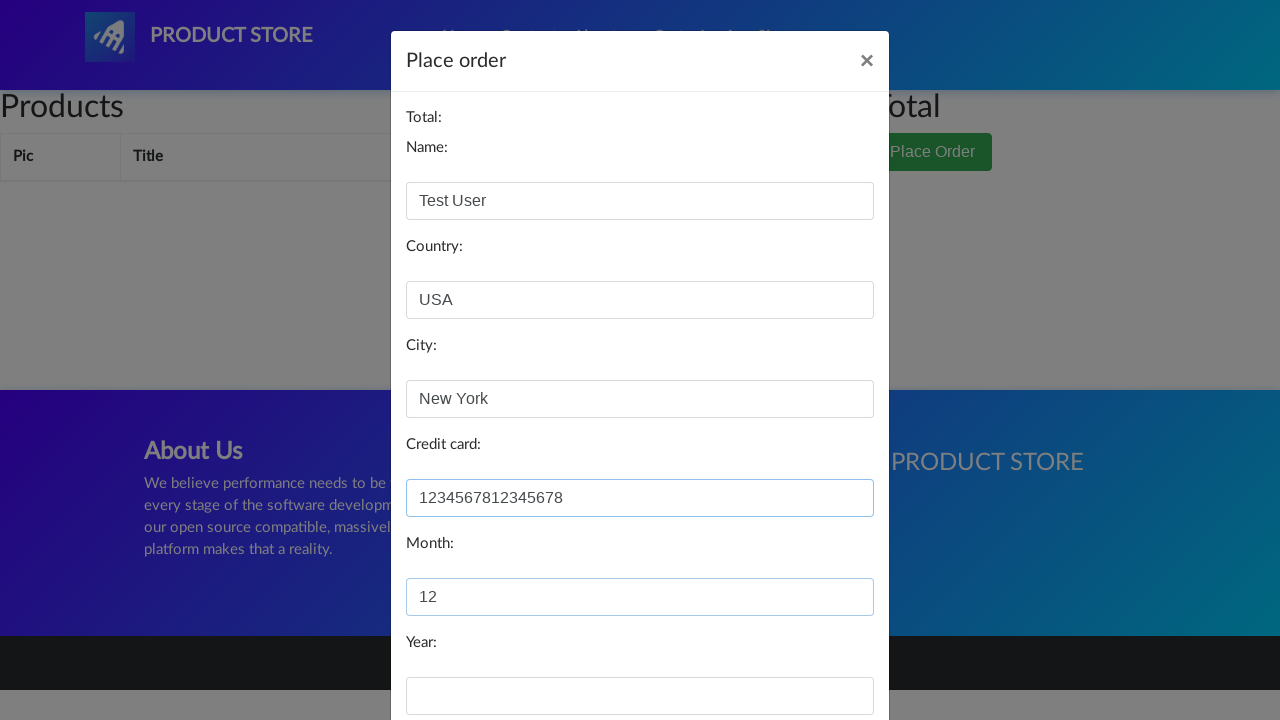

Filled in expiration year '2025' on #year
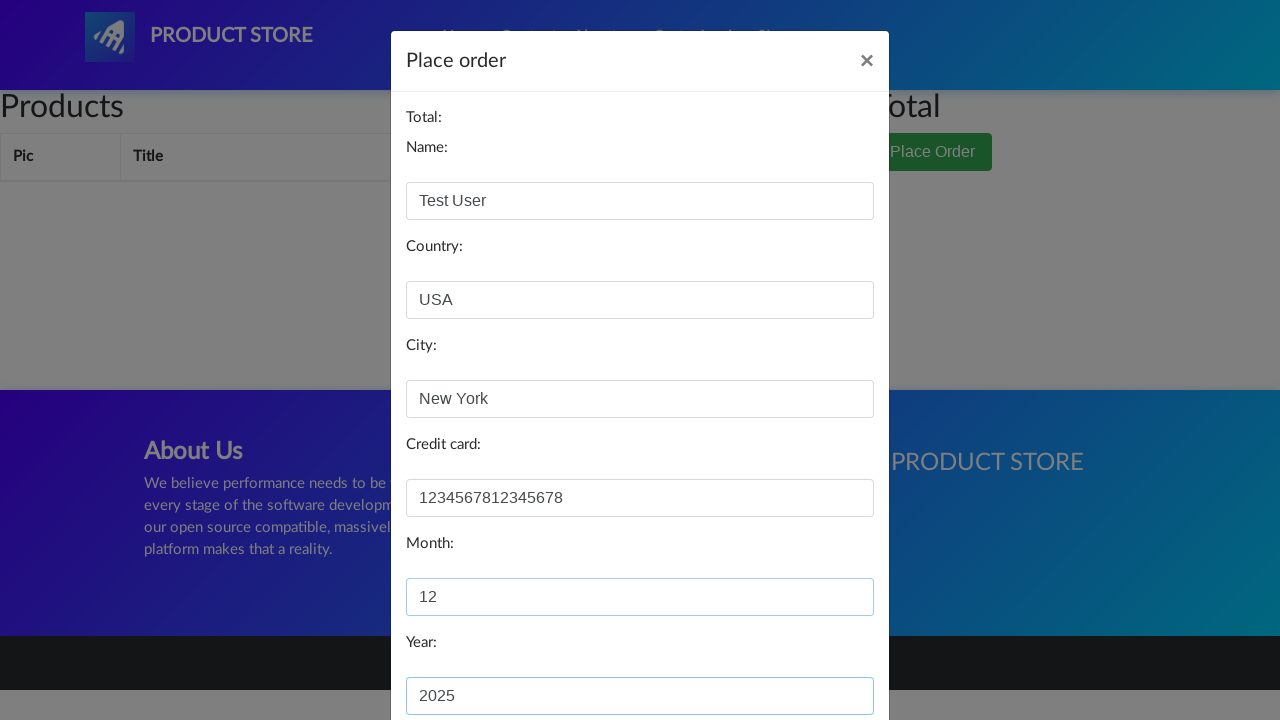

Clicked Purchase button to submit order at (823, 655) on button:has-text('Purchase')
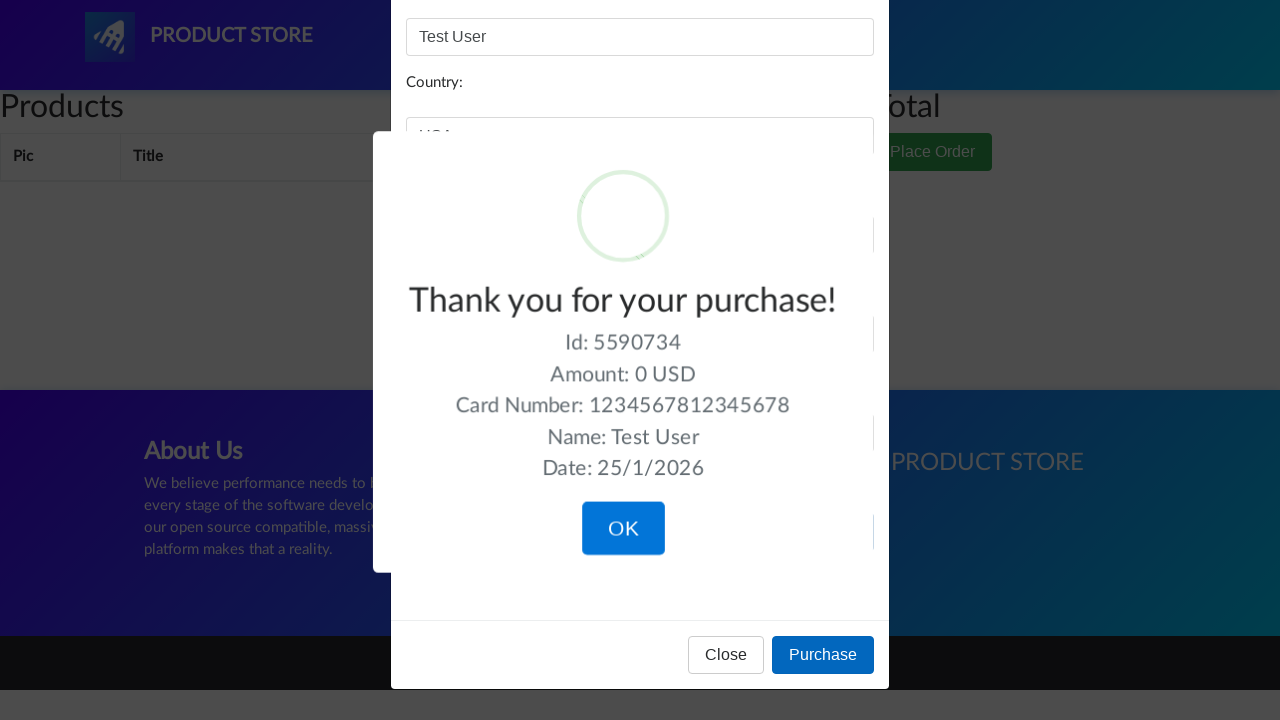

Order confirmation message appeared - checkout process completed successfully
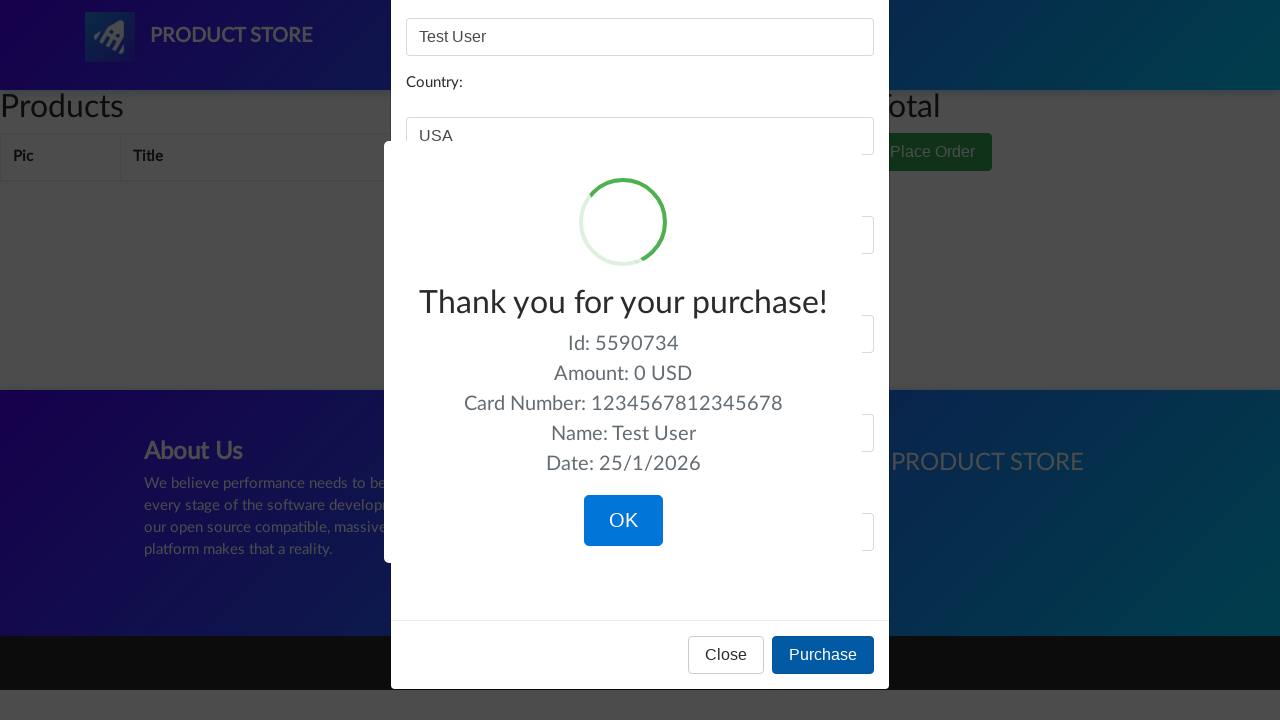

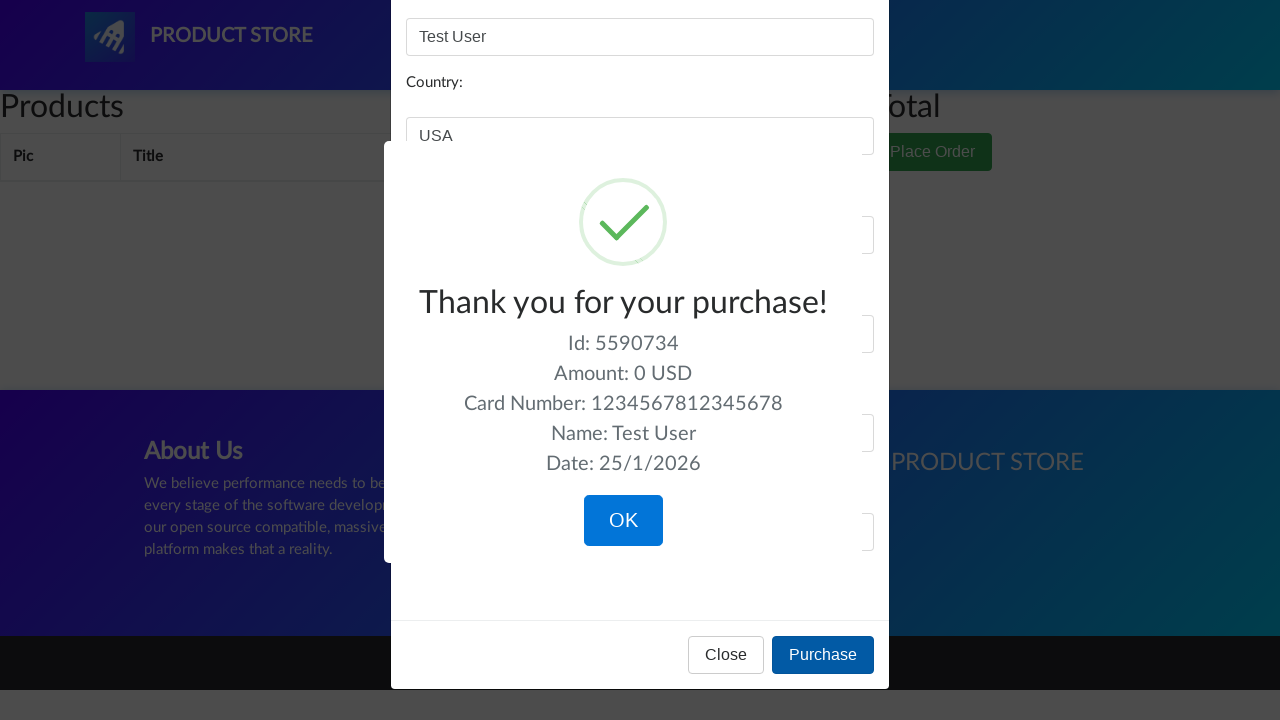